Tests the Contact Us form on Parabank by filling out name, email, phone, and message fields and submitting the form

Starting URL: https://parabank.parasoft.com/

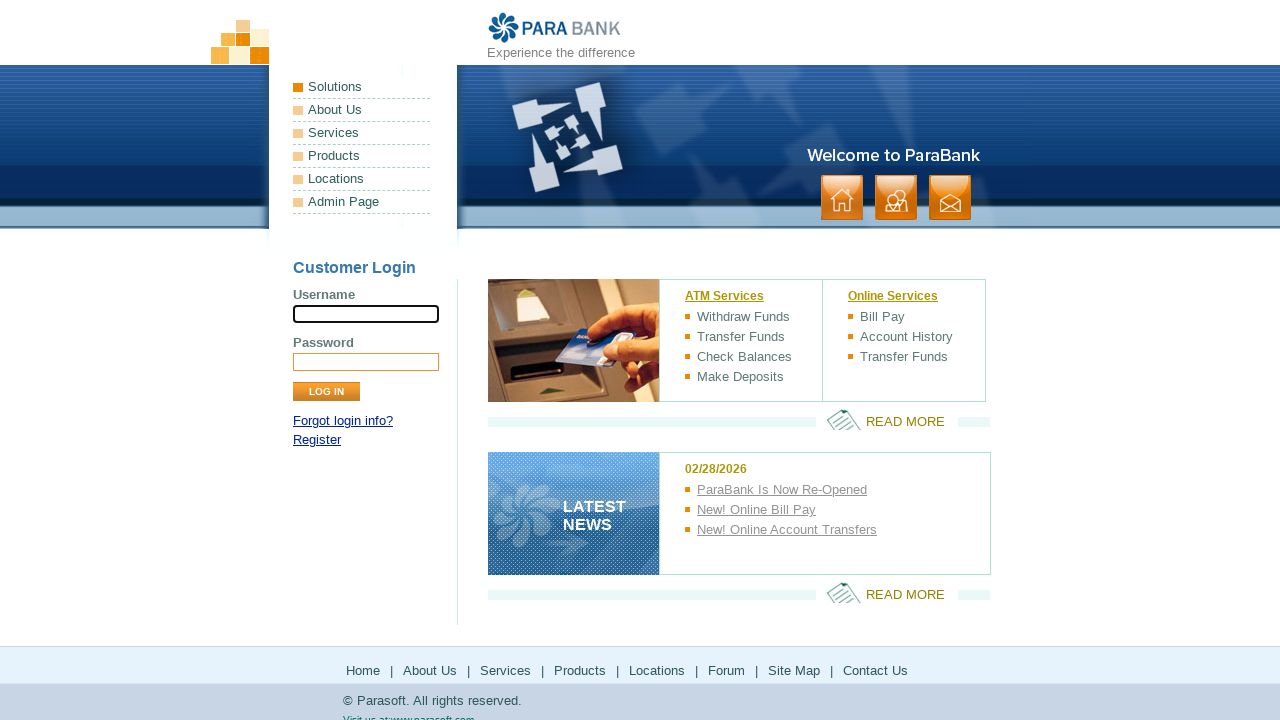

Clicked on Contact Us link at (950, 198) on a:has-text('contact')
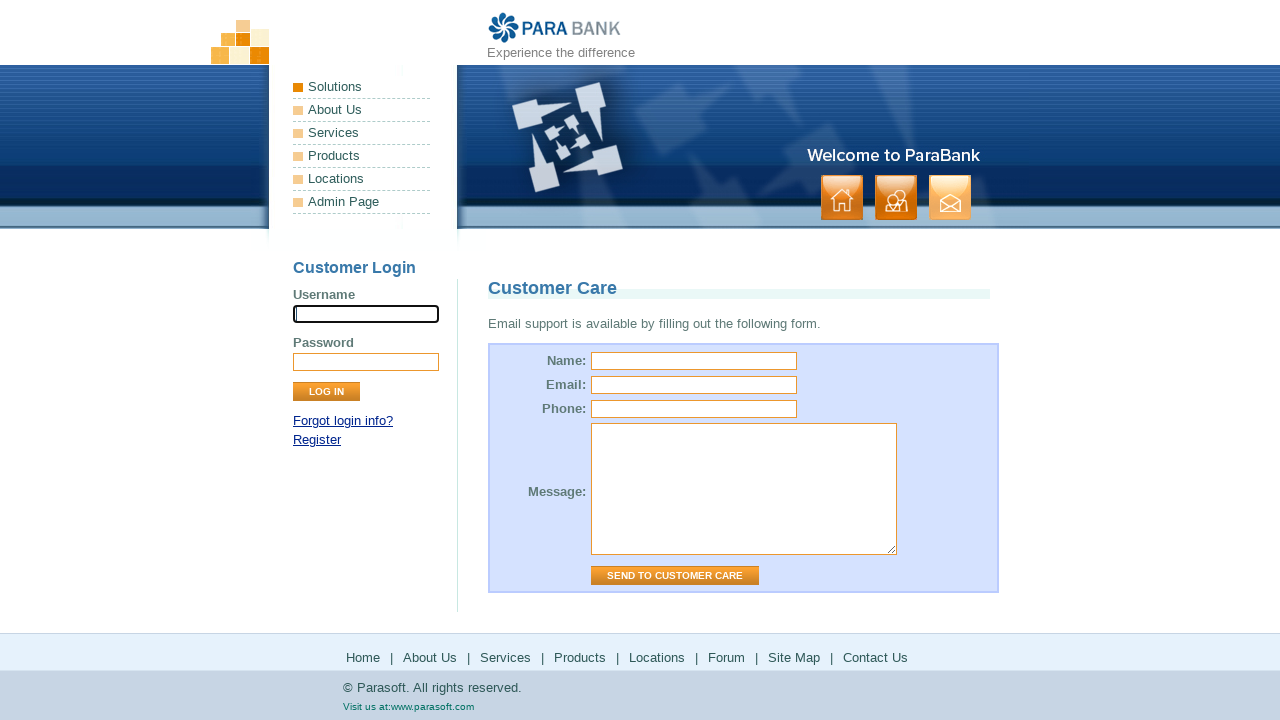

Contact Us page loaded with title visible
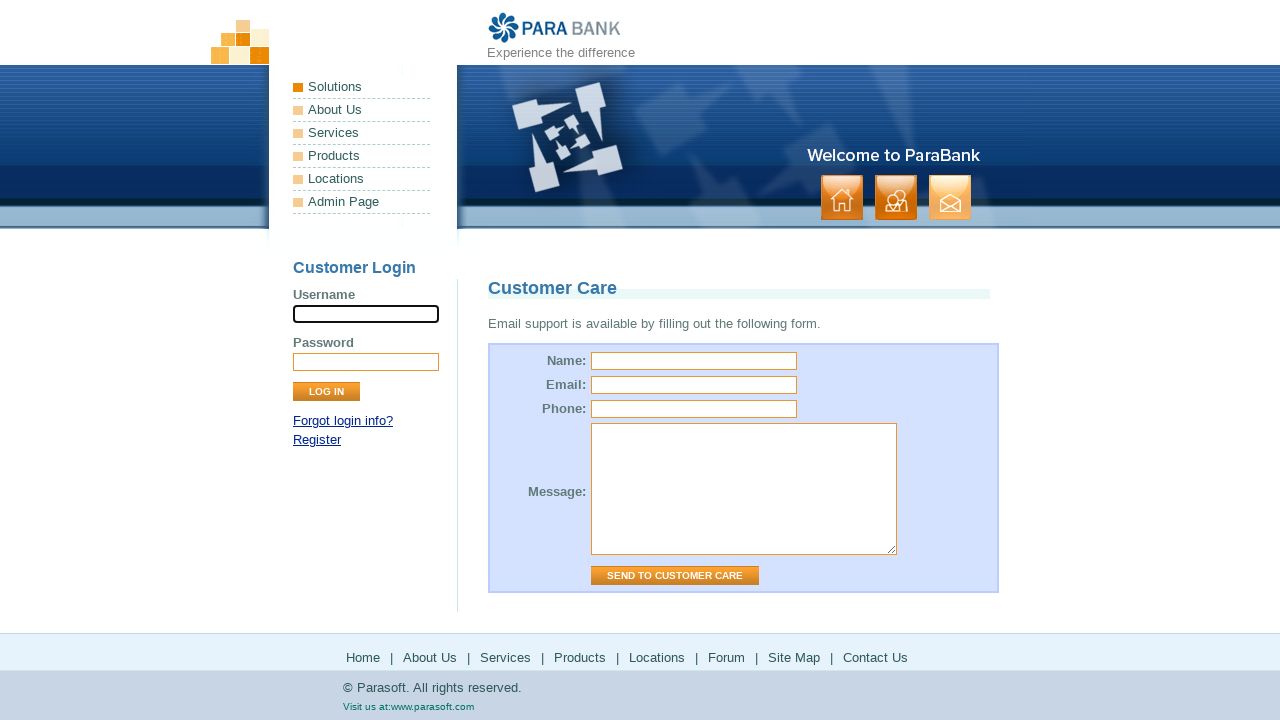

Filled name field with 'JohnDoe2024' on input[name='name']
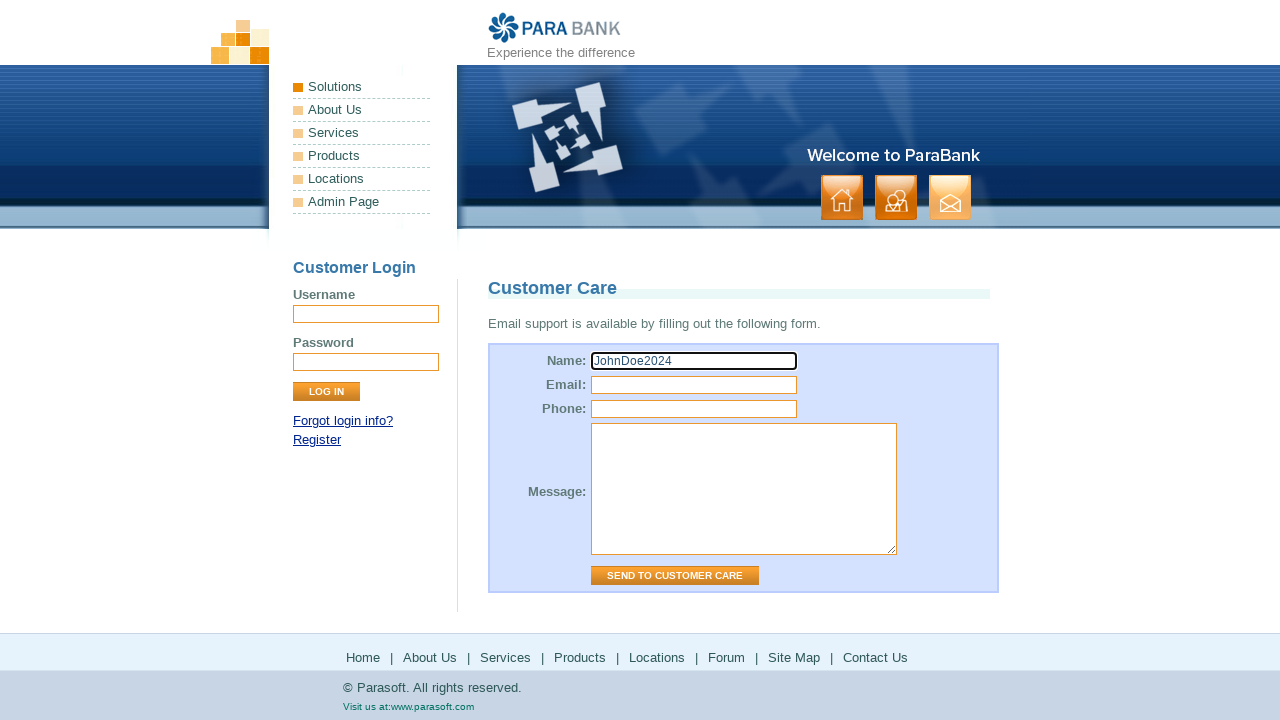

Filled email field with 'johndoe2024@example.com' on input[name='email']
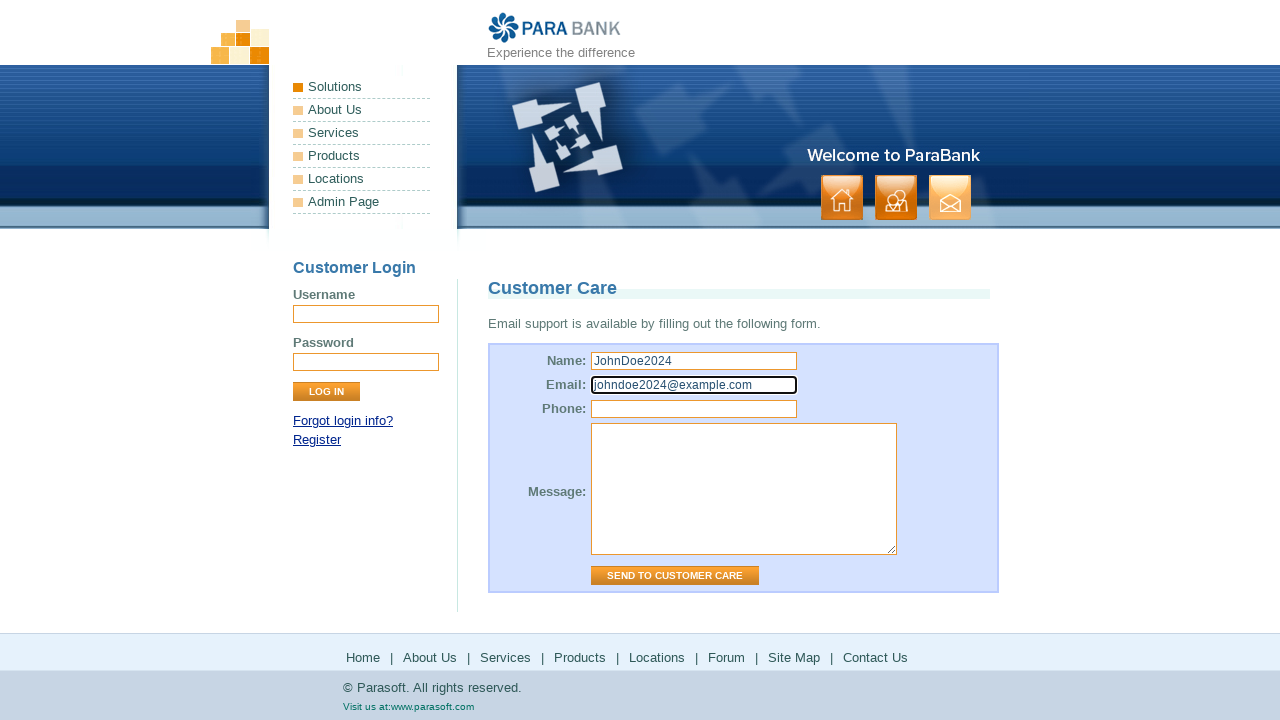

Filled phone field with '555123456' on input[name='phone']
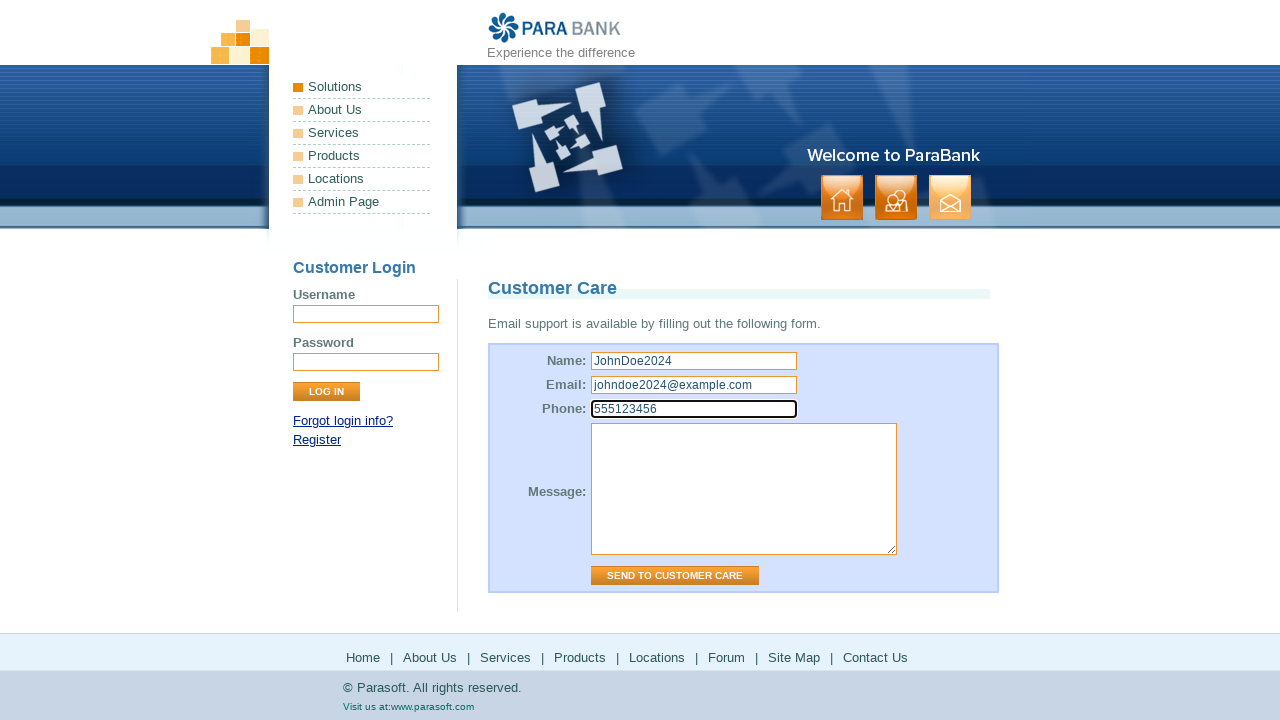

Filled message field with test inquiry message on textarea[name='message']
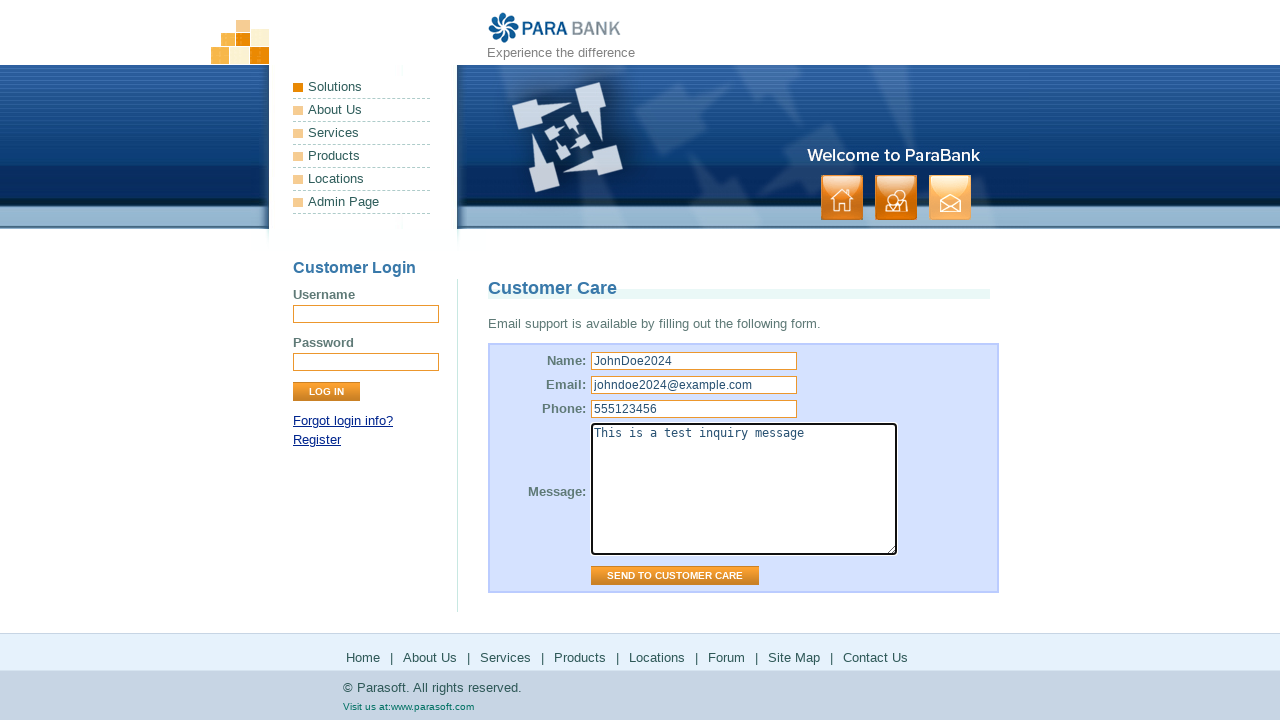

Clicked Contact Us form submit button at (675, 576) on #contactForm input.button
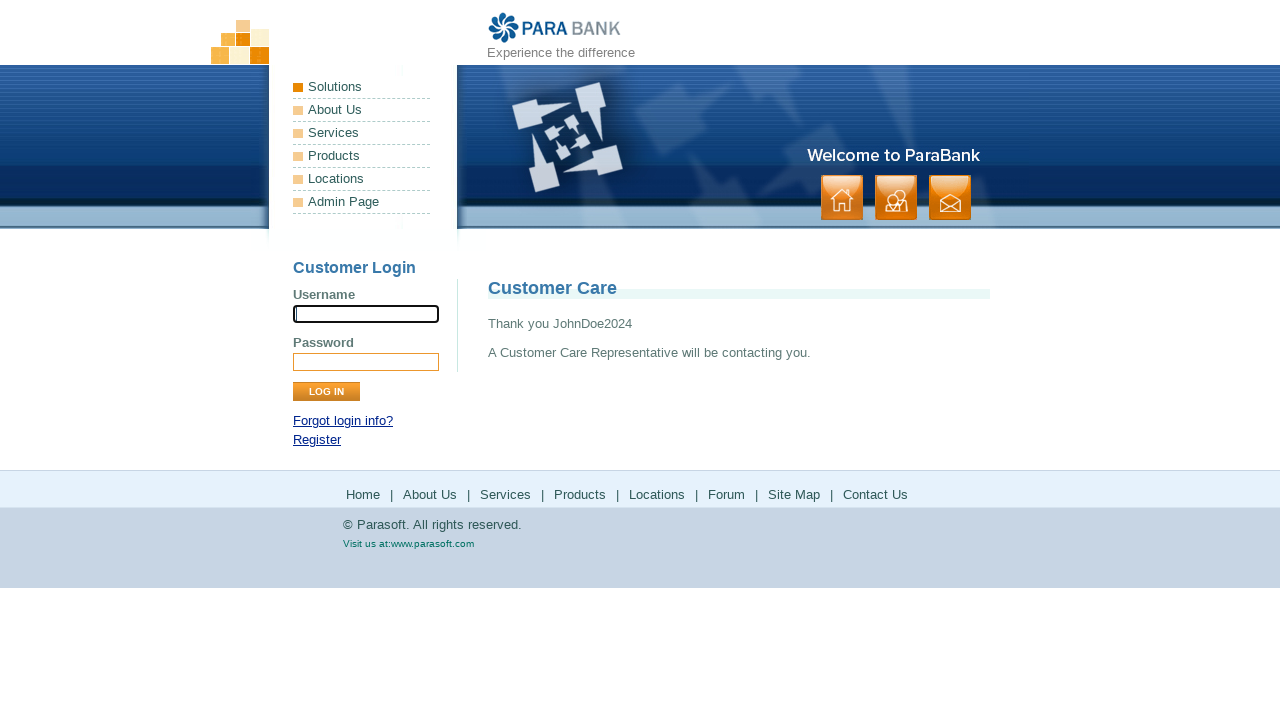

Form submission successful - confirmation message displayed
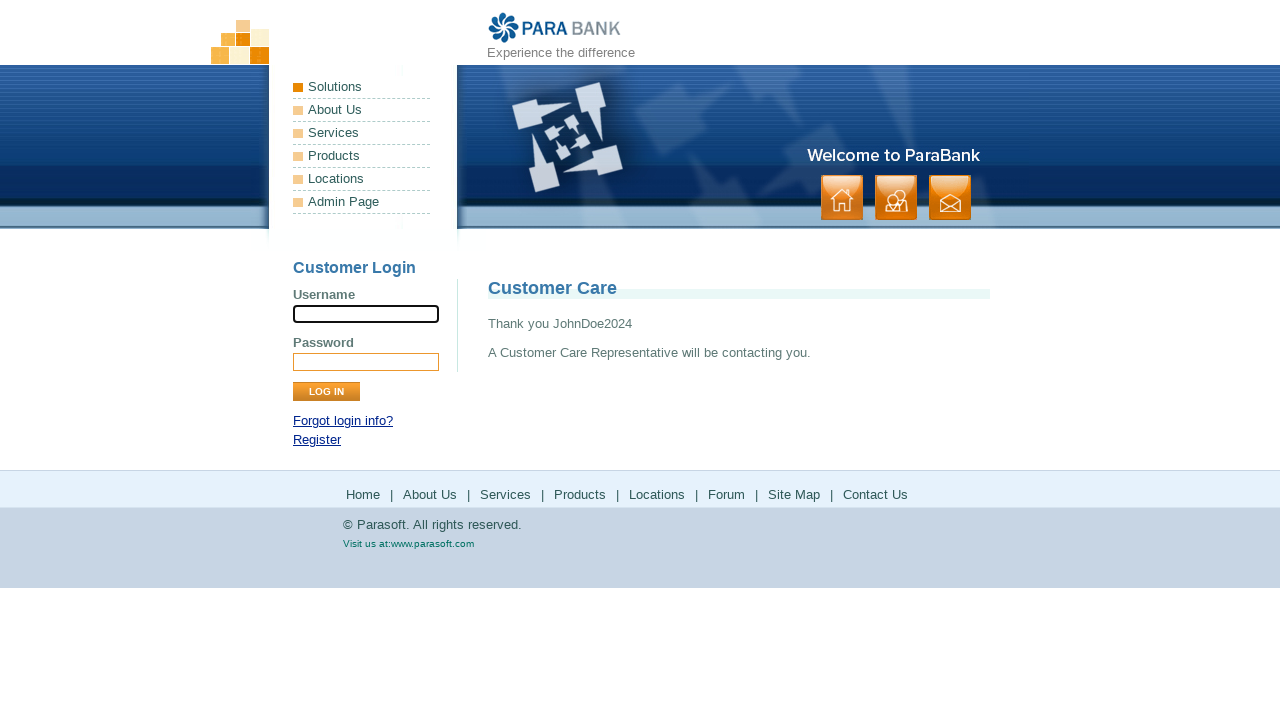

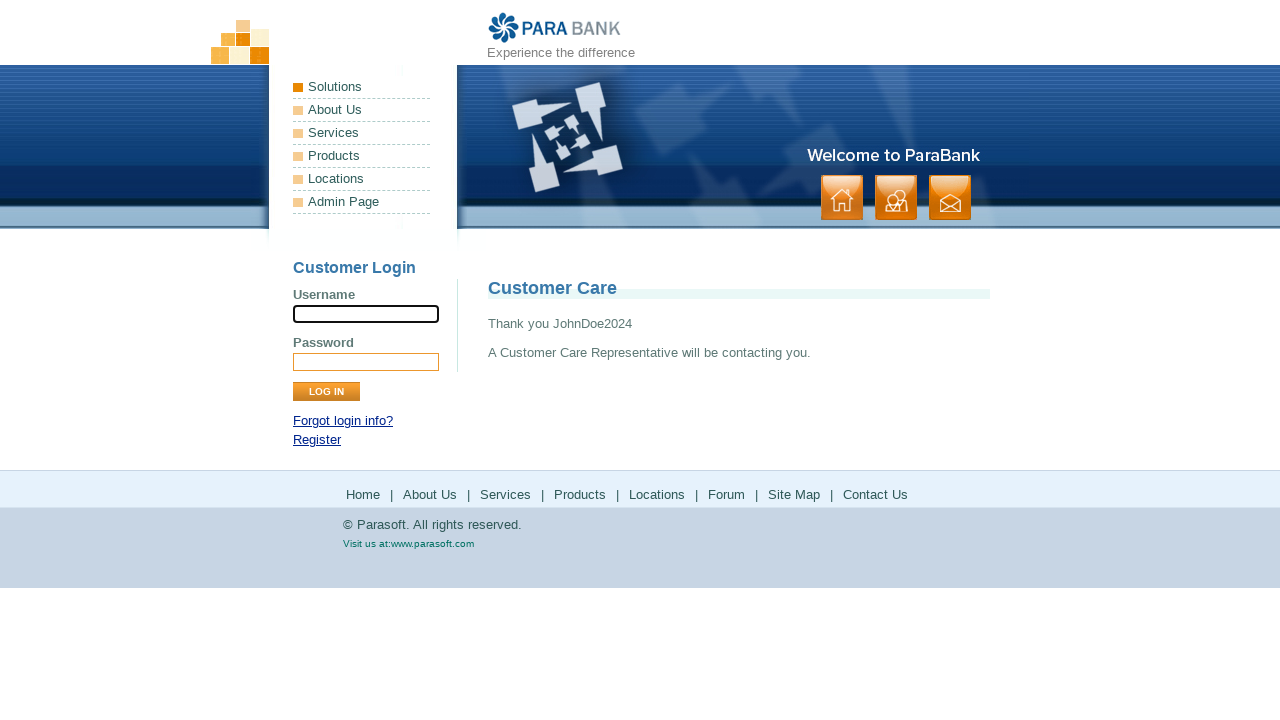